Tests that edits are cancelled when pressing Escape key

Starting URL: https://demo.playwright.dev/todomvc

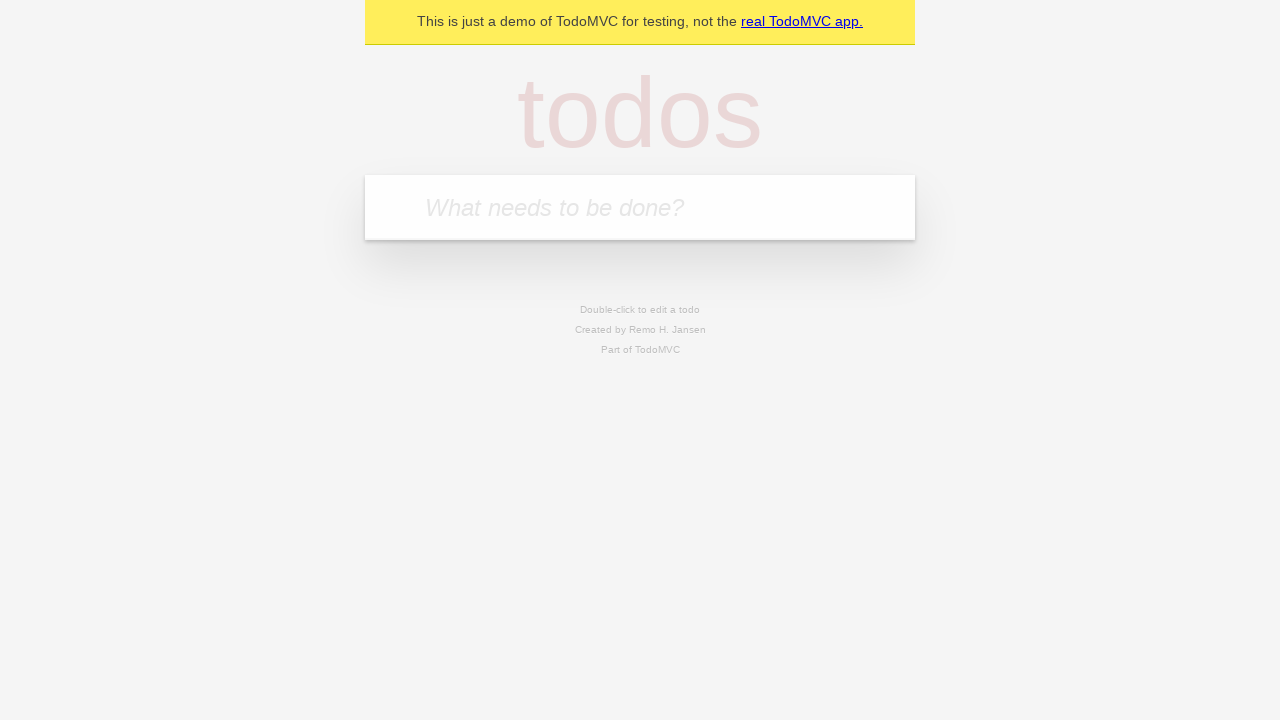

Filled todo input with 'buy some cheese' on internal:attr=[placeholder="What needs to be done?"i]
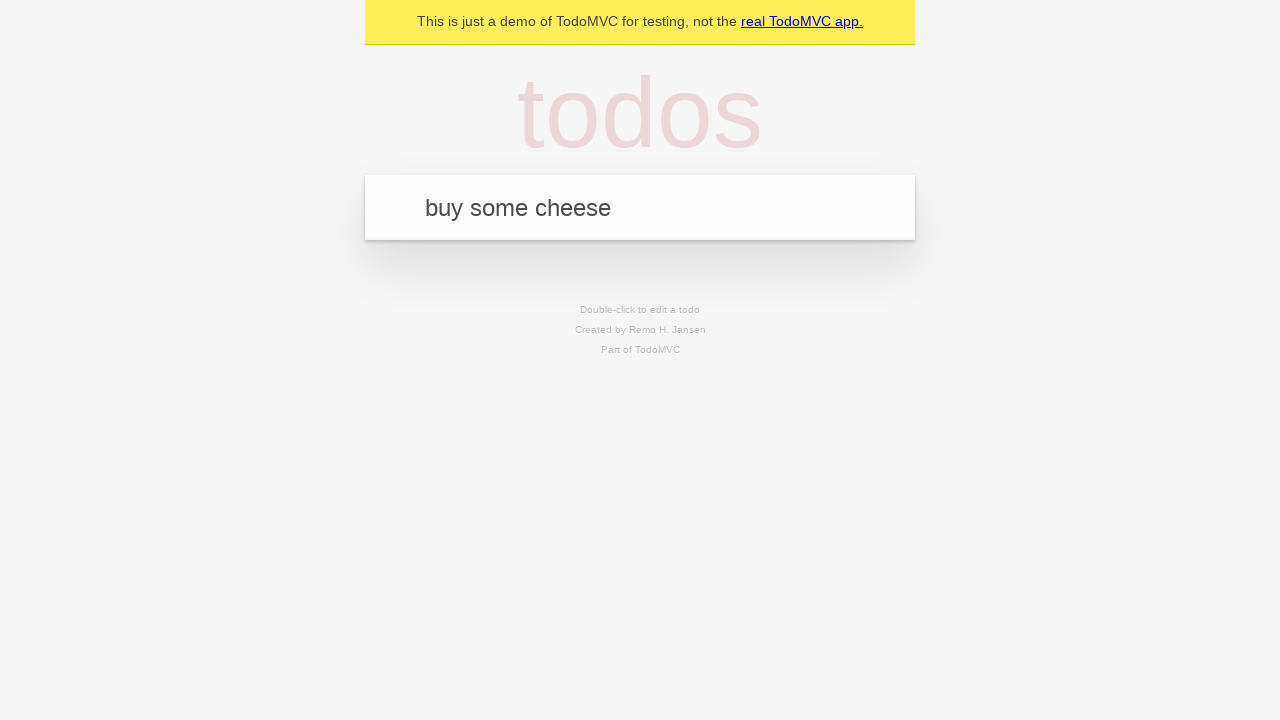

Pressed Enter to add first todo on internal:attr=[placeholder="What needs to be done?"i]
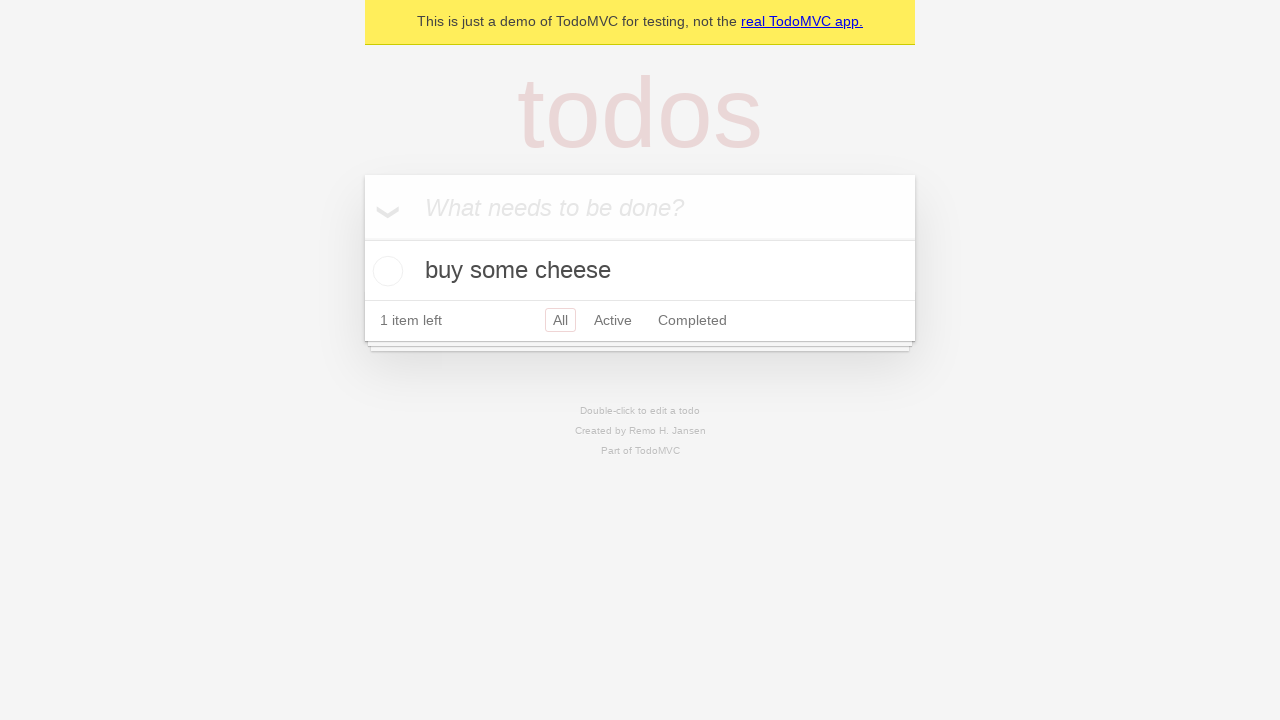

Filled todo input with 'feed the cat' on internal:attr=[placeholder="What needs to be done?"i]
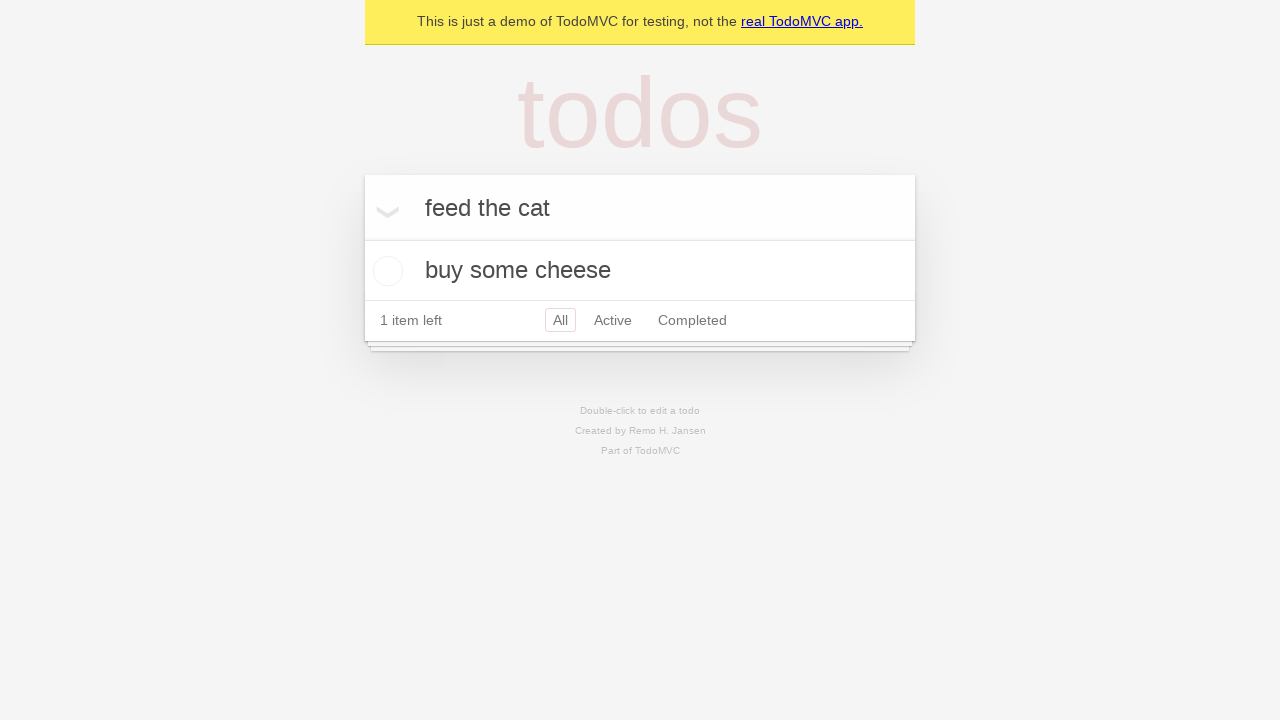

Pressed Enter to add second todo on internal:attr=[placeholder="What needs to be done?"i]
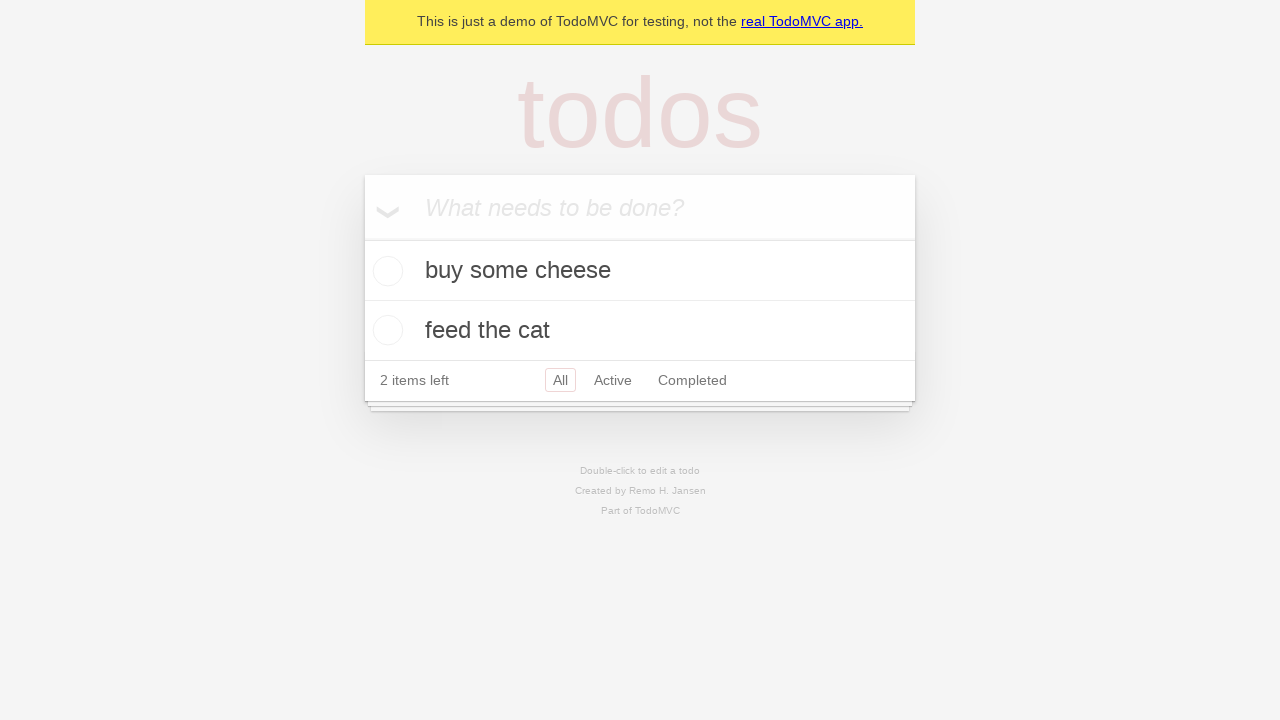

Filled todo input with 'book a doctors appointment' on internal:attr=[placeholder="What needs to be done?"i]
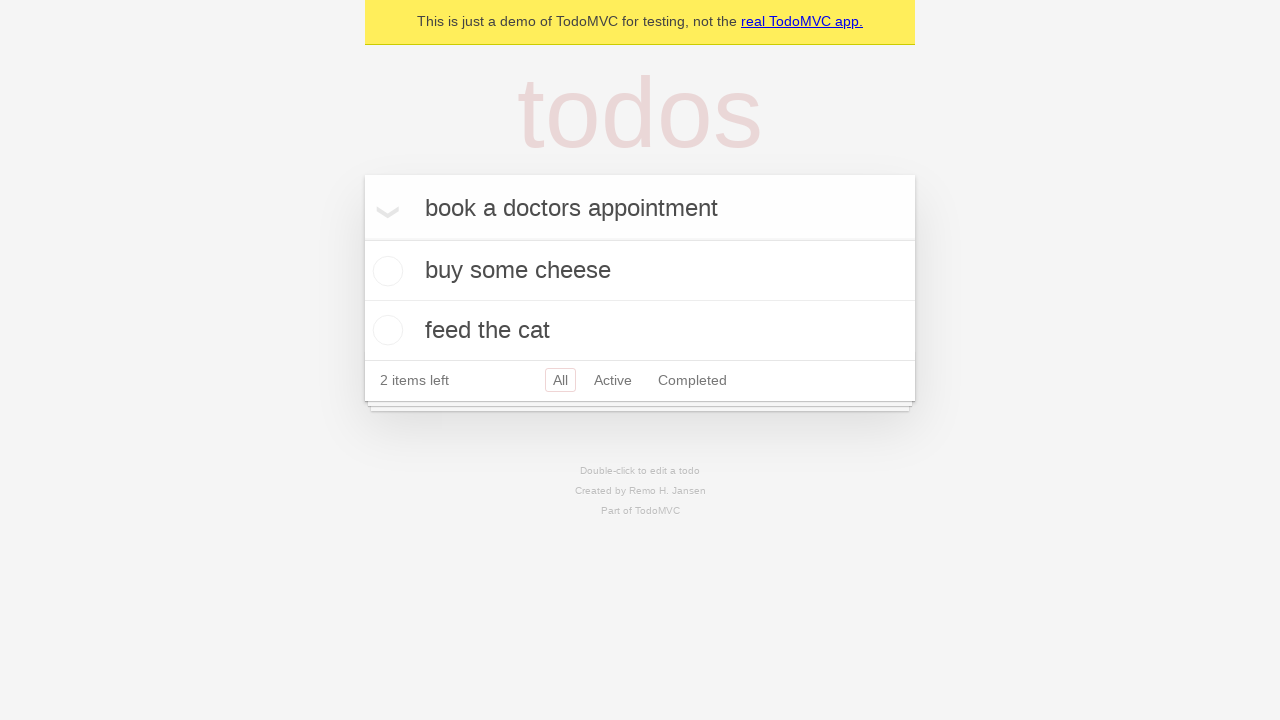

Pressed Enter to add third todo on internal:attr=[placeholder="What needs to be done?"i]
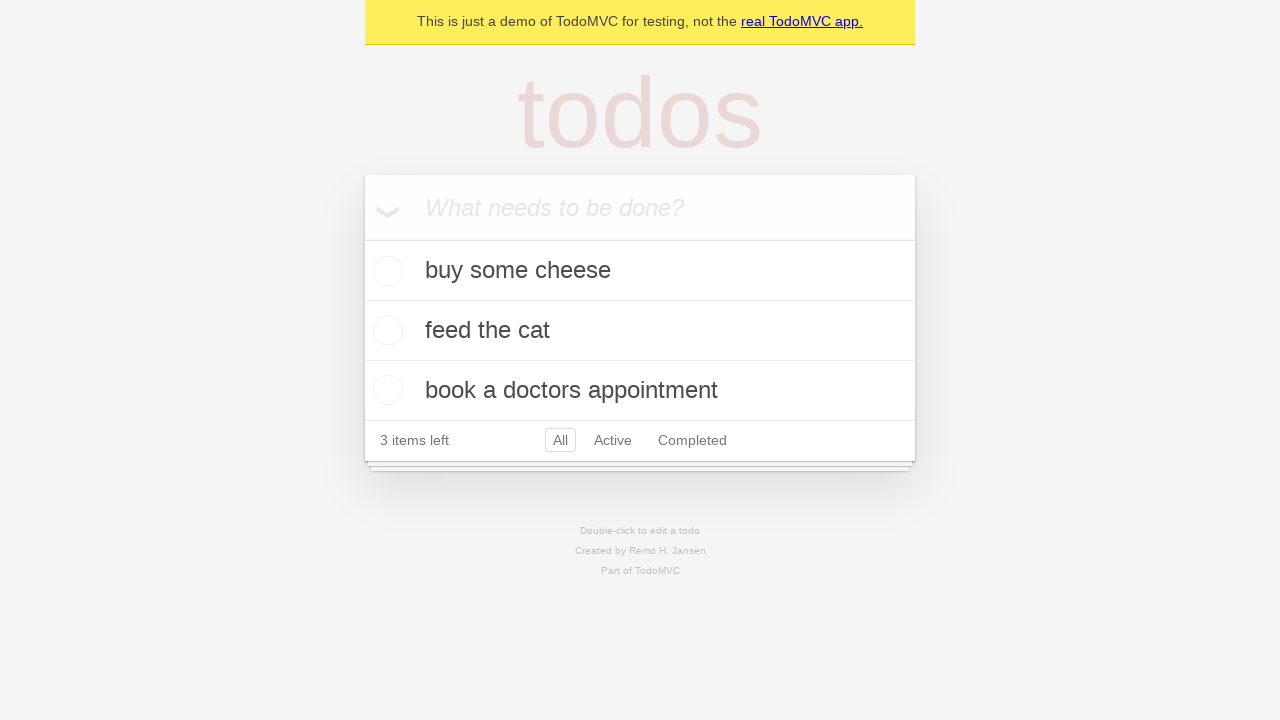

Double-clicked second todo item to enter edit mode at (640, 331) on internal:testid=[data-testid="todo-item"s] >> nth=1
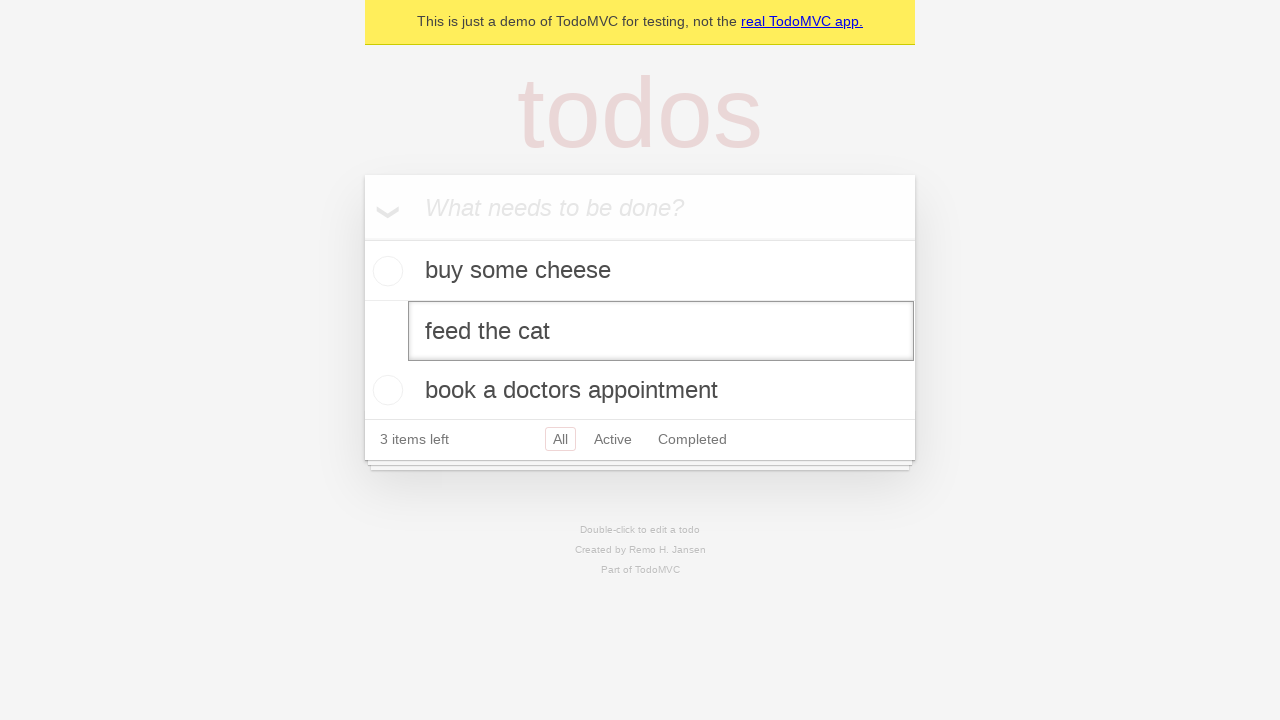

Filled edit input with 'buy some sausages' on internal:testid=[data-testid="todo-item"s] >> nth=1 >> internal:role=textbox[nam
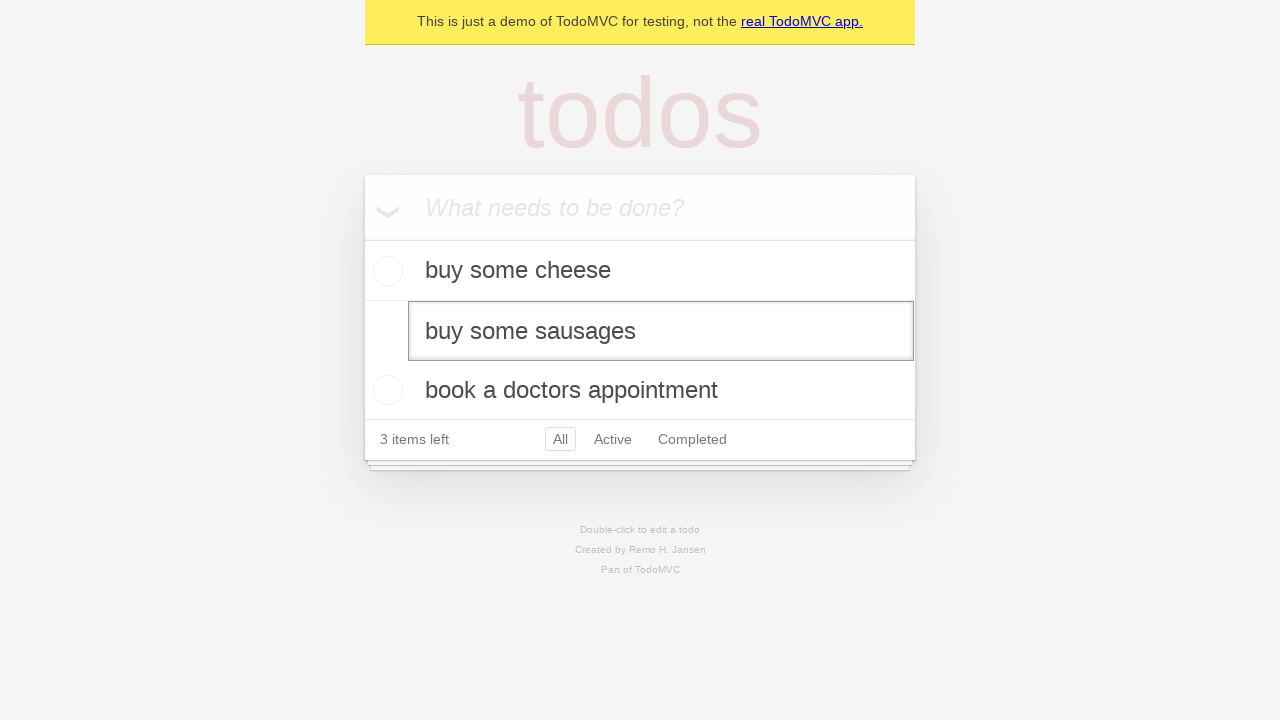

Pressed Escape to cancel edit on internal:testid=[data-testid="todo-item"s] >> nth=1 >> internal:role=textbox[nam
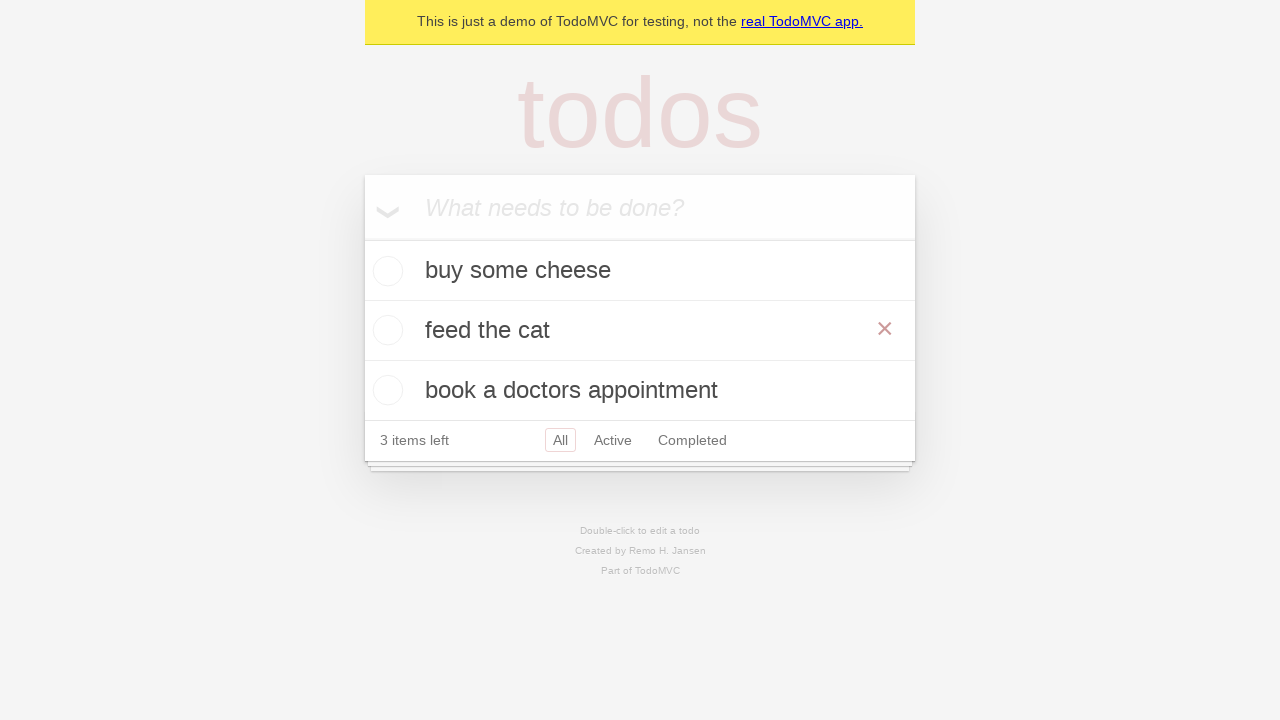

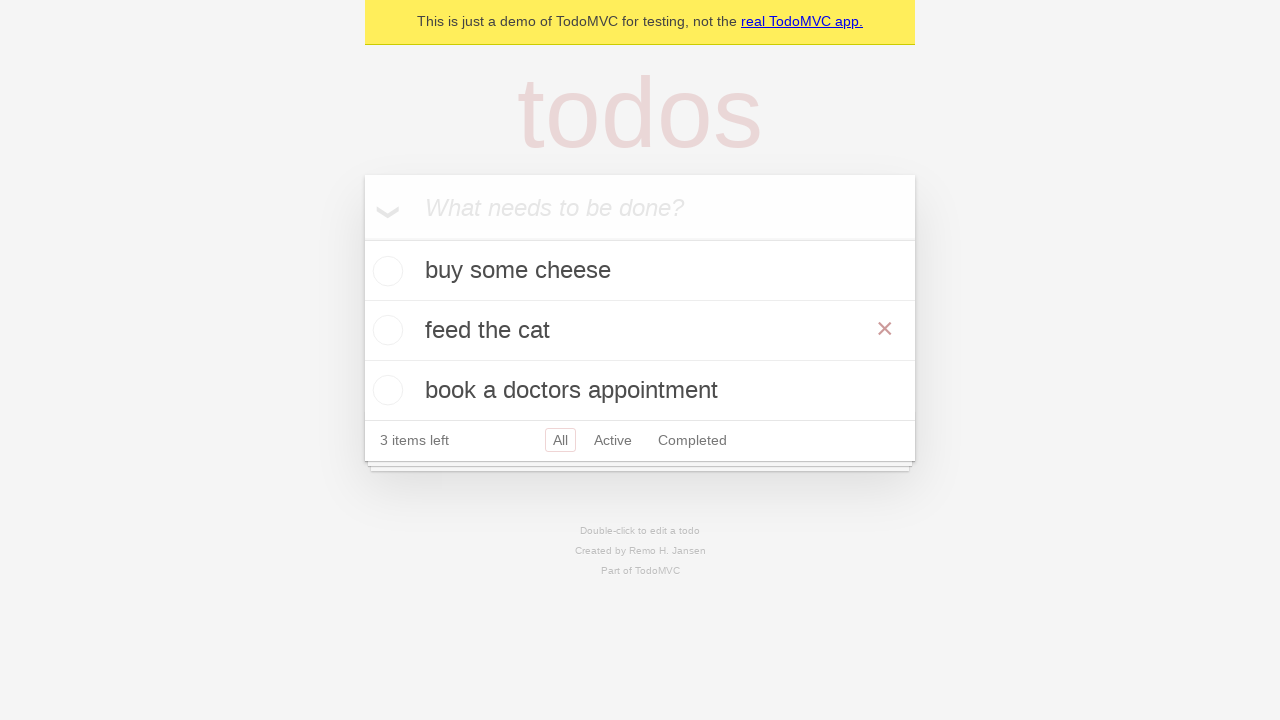